Navigates to the Rahul Shetty Academy Automation Practice page to verify it loads correctly

Starting URL: https://rahulshettyacademy.com/AutomationPractice/

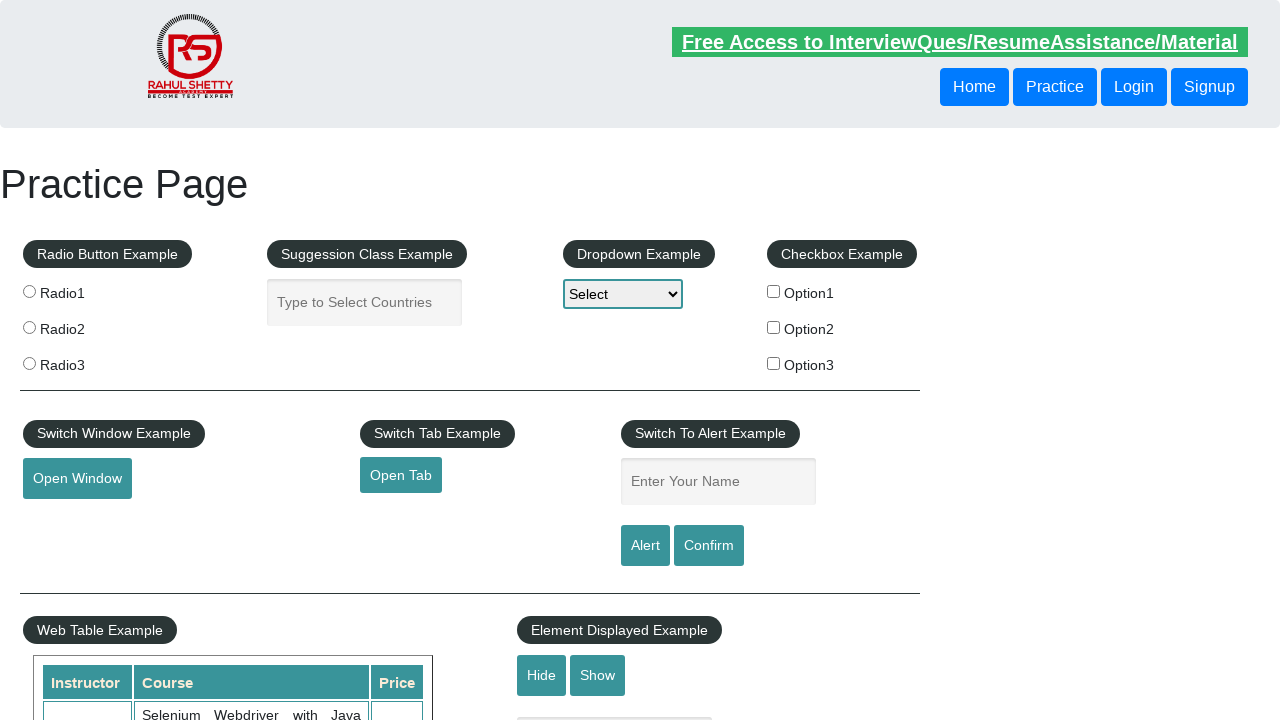

Waited for DOM content to load on Rahul Shetty Academy Automation Practice page
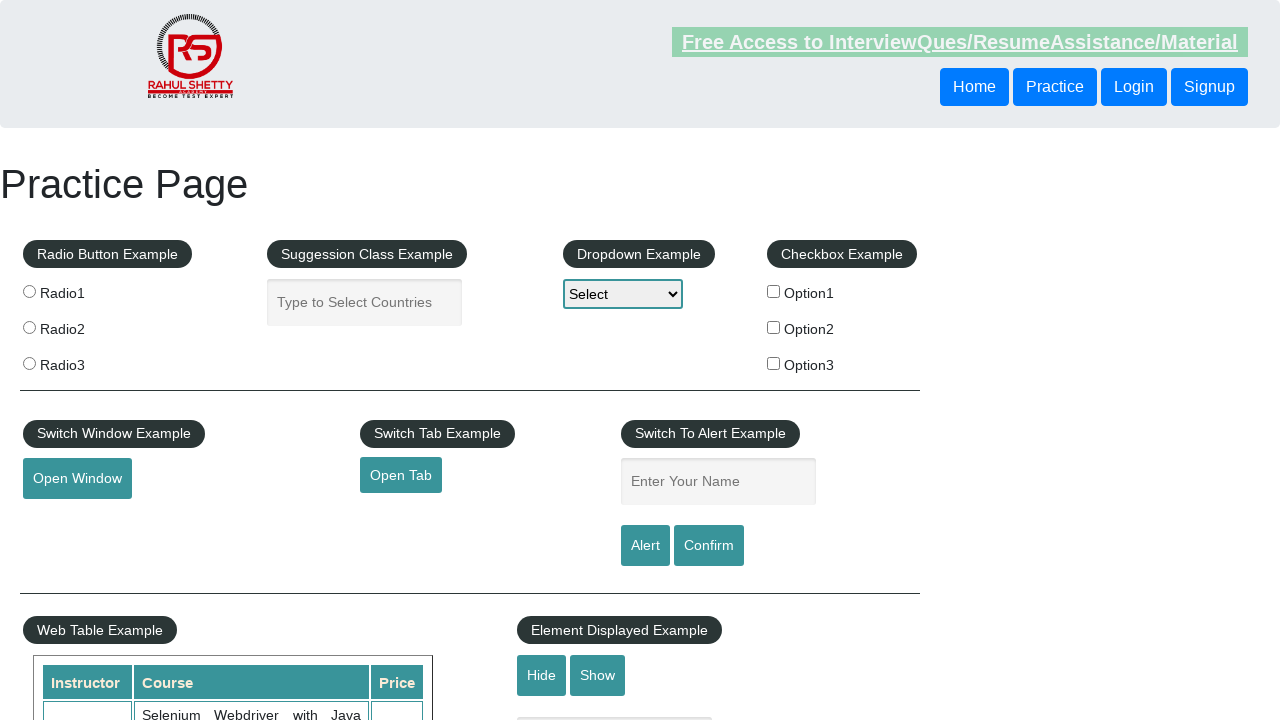

Verified page header (h1) is visible, confirming page loaded correctly
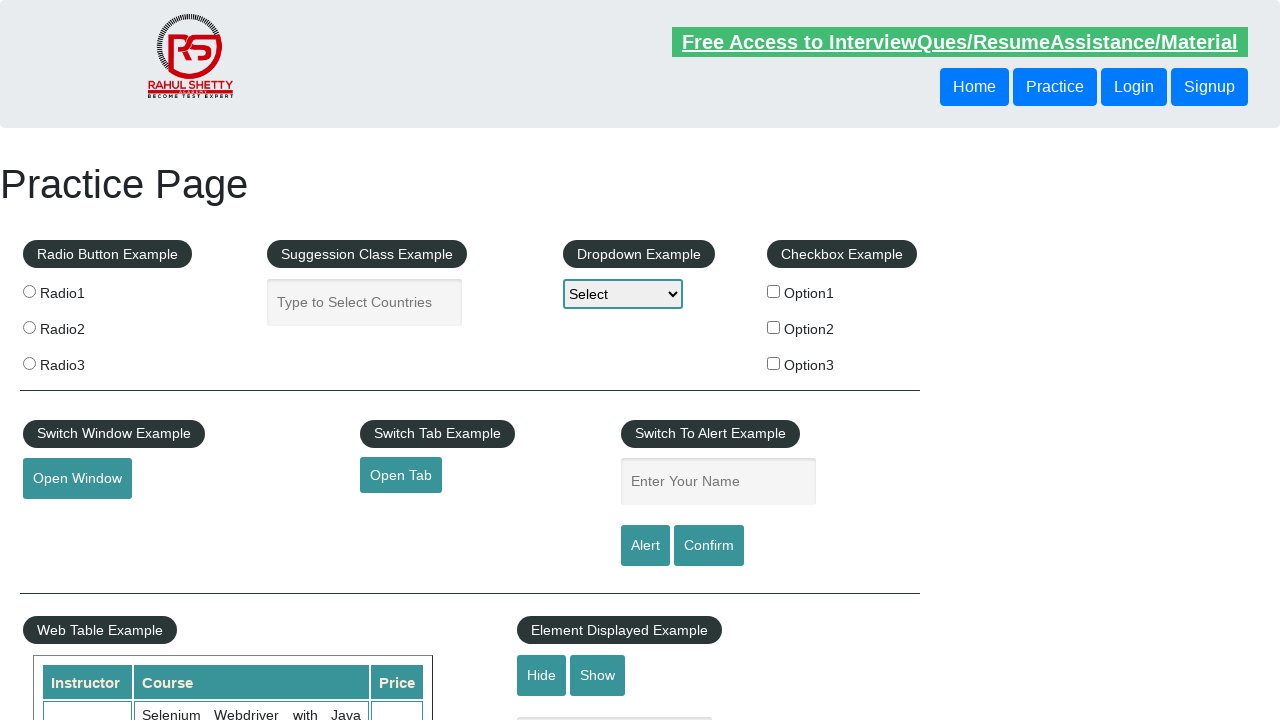

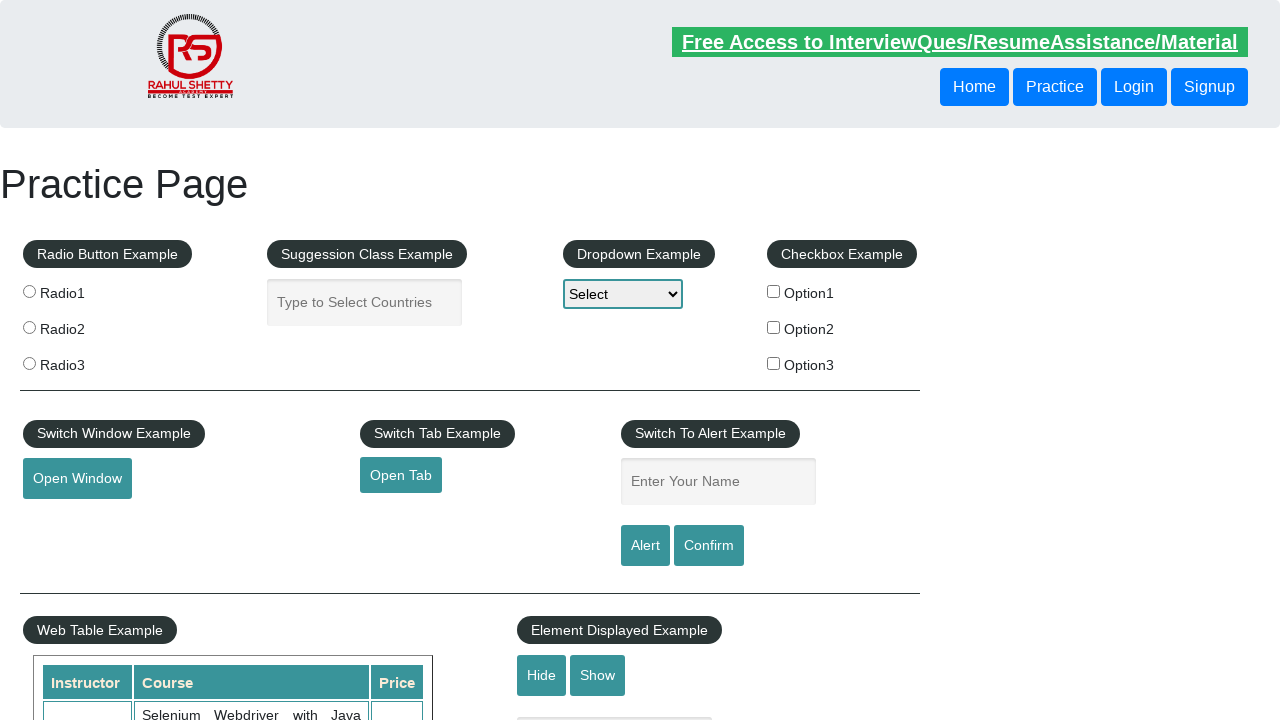